Tests dynamic element addition and removal by first adding an element then removing it

Starting URL: https://the-internet.herokuapp.com/add_remove_elements/

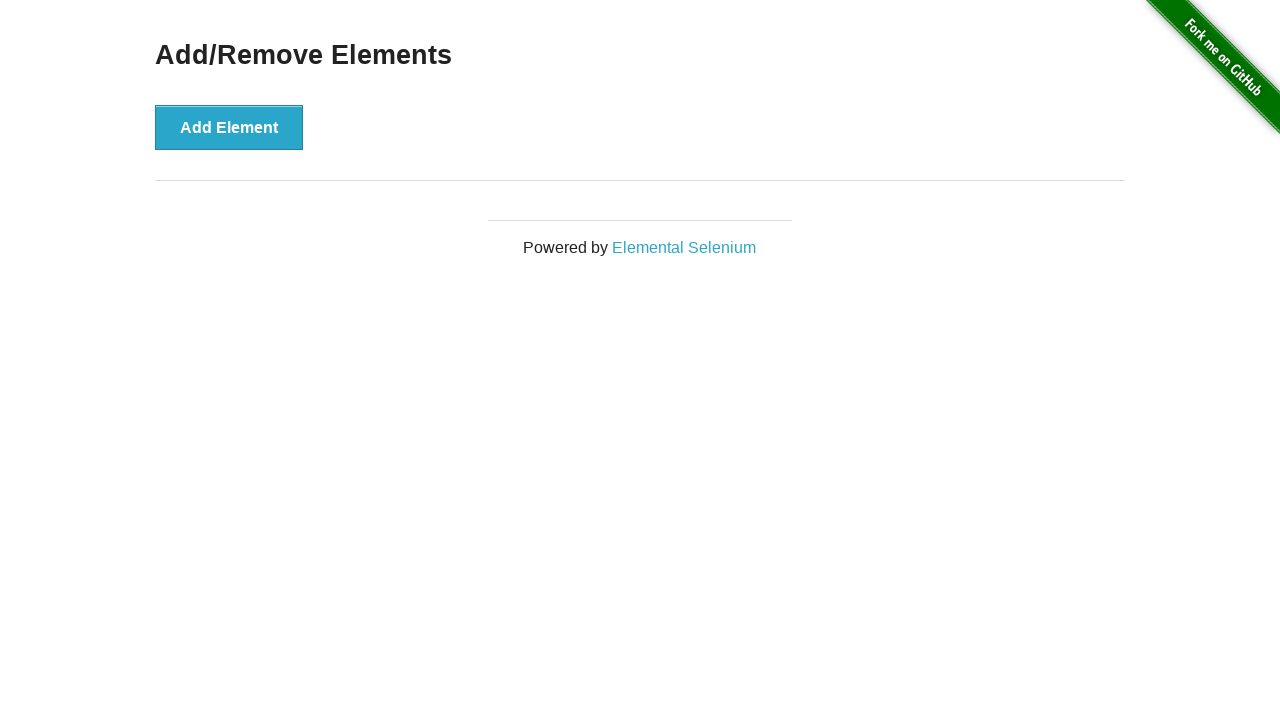

Navigated to Add/Remove Elements page
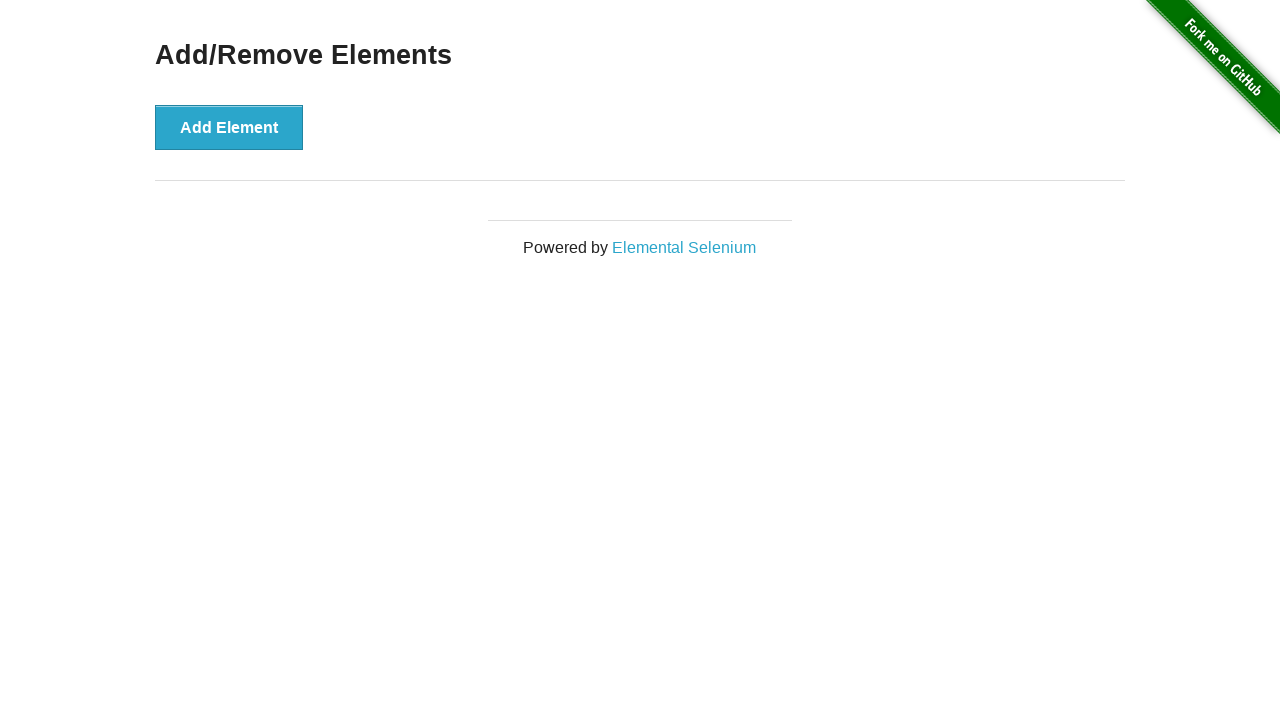

Clicked Add Element button to add a new element at (229, 127) on [onclick*='addElement']
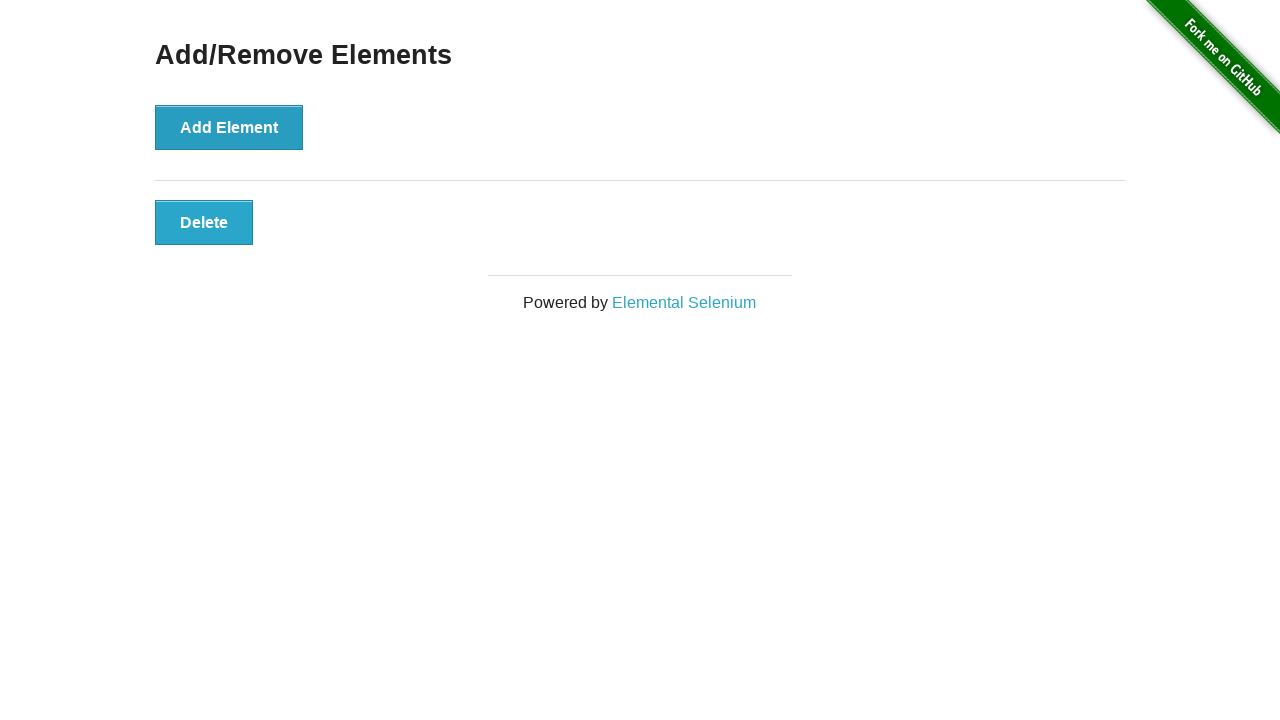

Clicked Delete button to remove the added element at (204, 222) on .added-manually
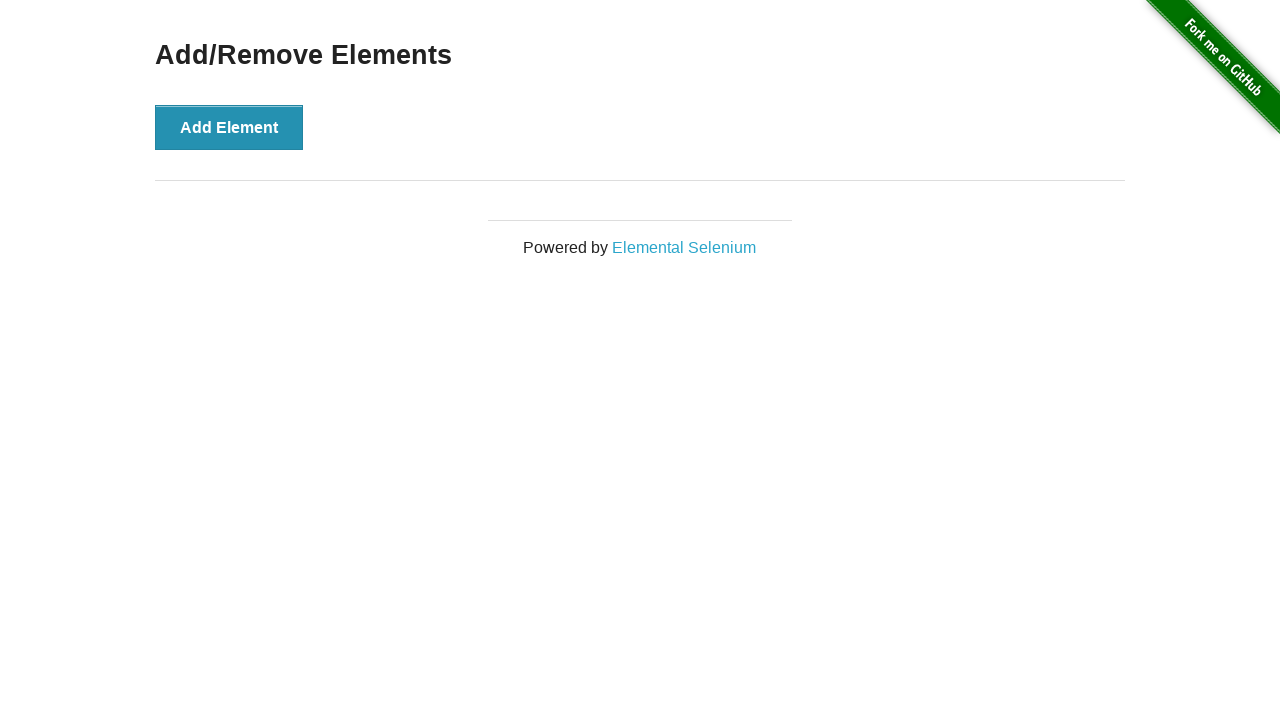

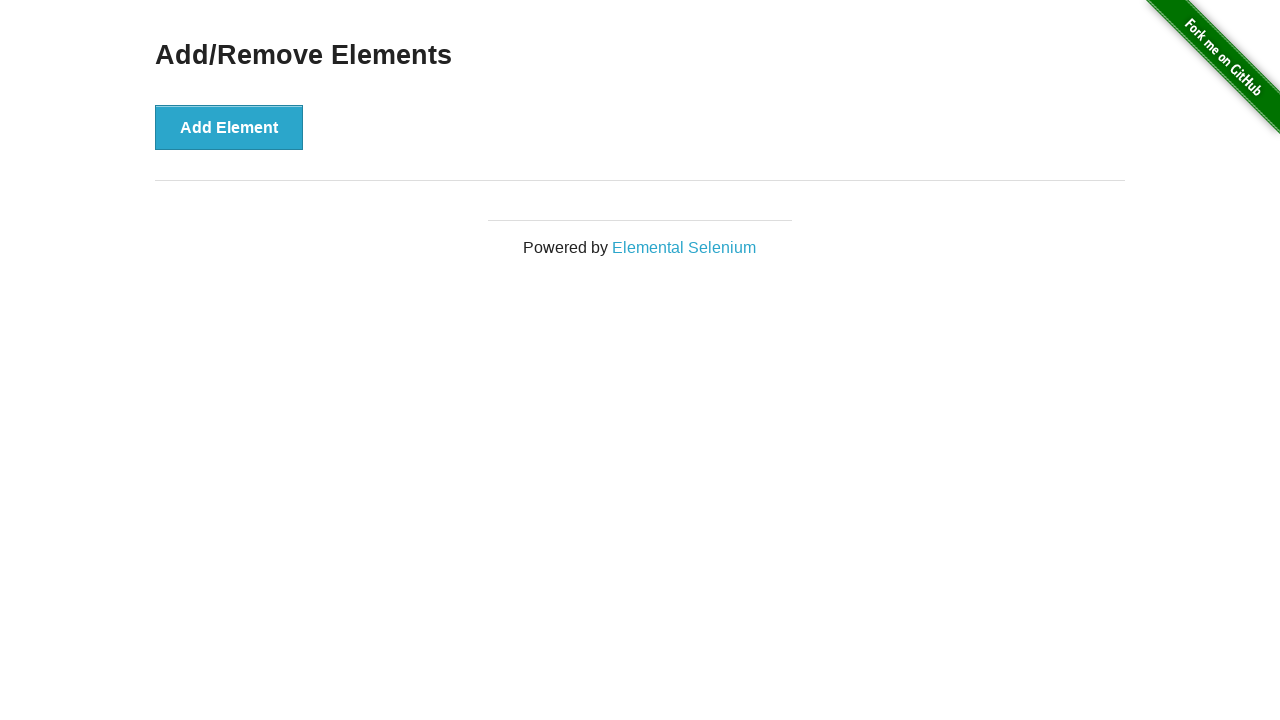